Tests JavaScript alert handling including accepting a normal alert, dismissing a confirmation alert, and entering text into a prompt alert before accepting it

Starting URL: https://the-internet.herokuapp.com/javascript_alerts

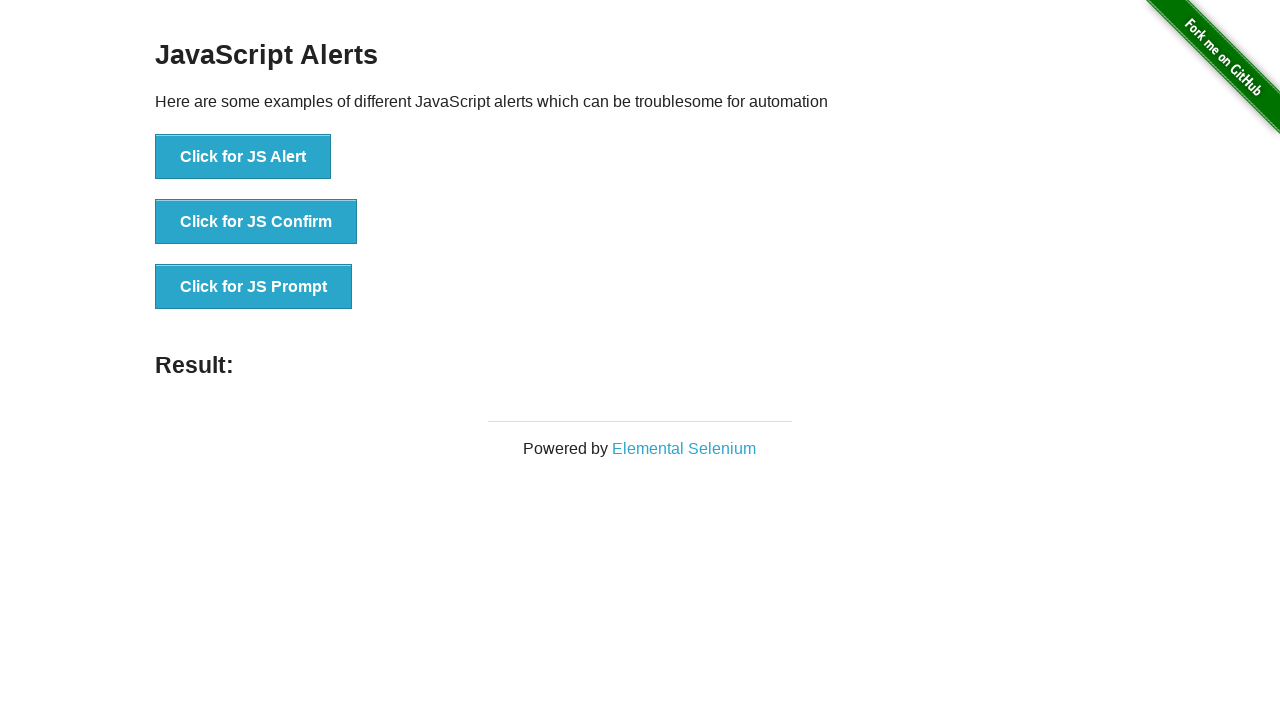

Clicked normal alert button and accepted the alert at (243, 157) on xpath=//*[@id="content"]/div/ul/li[1]/button
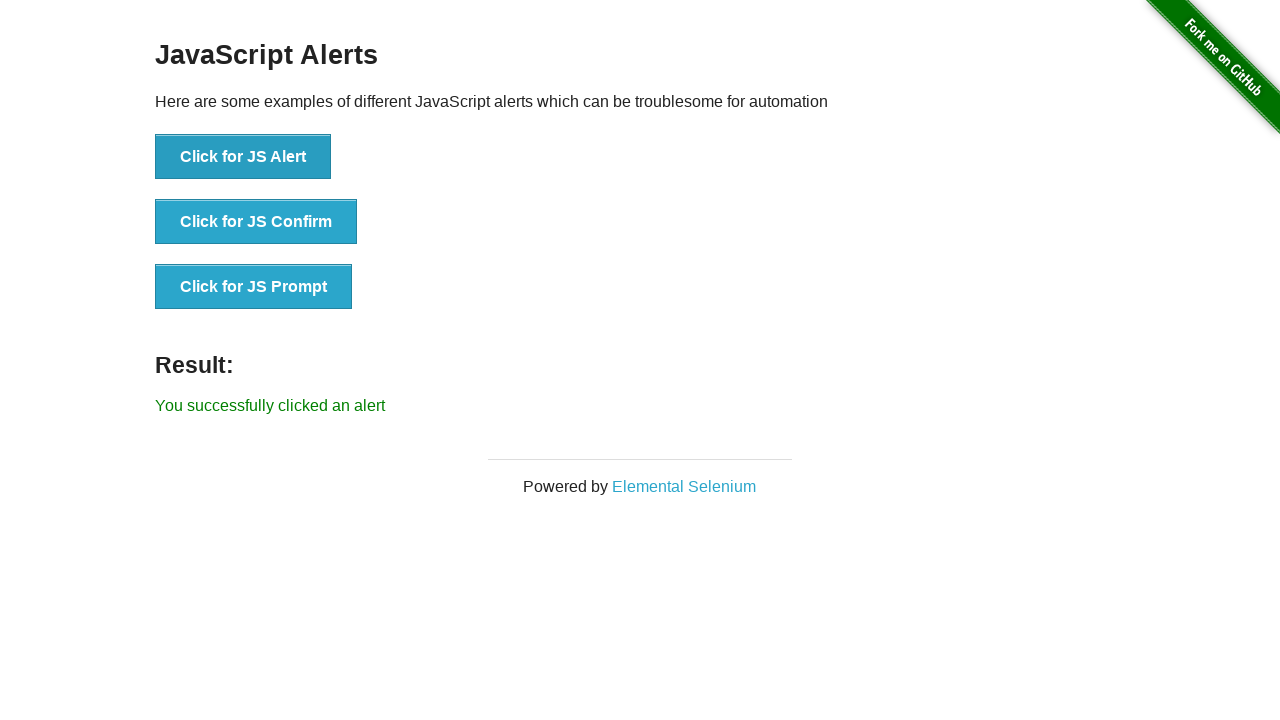

Clicked confirmation alert button and dismissed the alert at (256, 222) on xpath=//*[@id="content"]/div/ul/li[2]/button
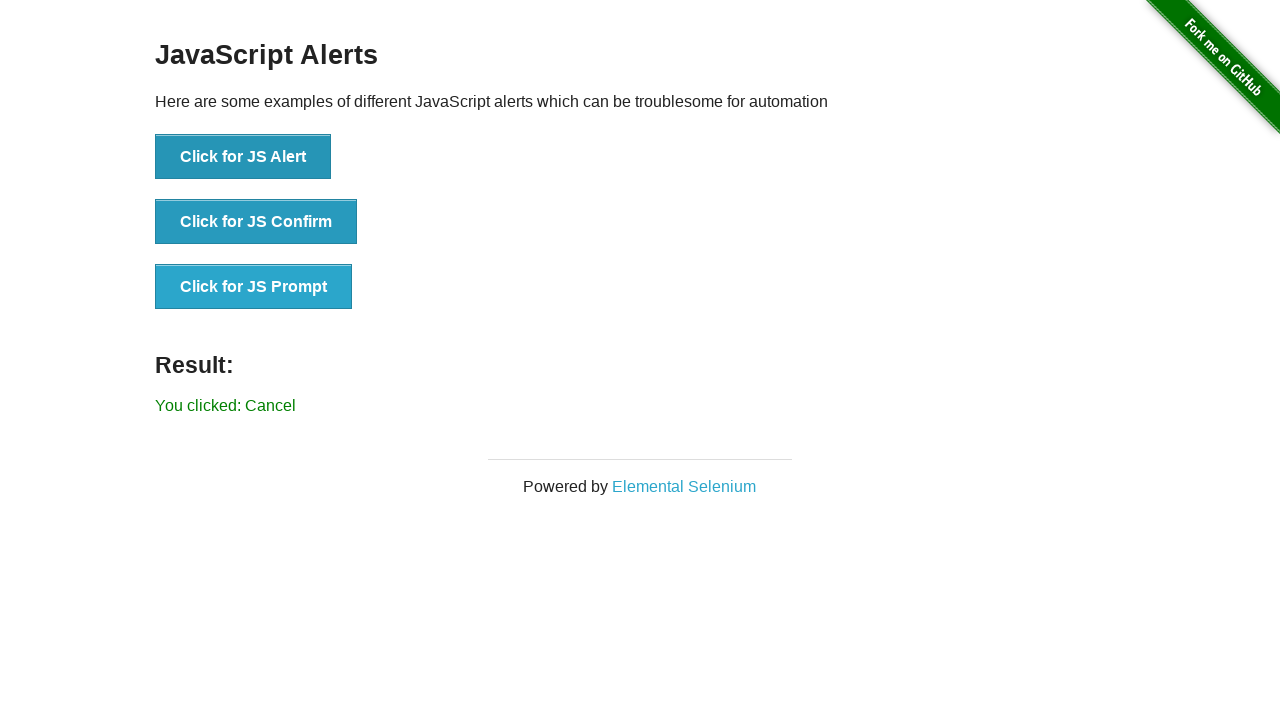

Clicked prompt alert button, entered 'Testing' as text, and accepted the alert at (254, 287) on xpath=//*[@id="content"]/div/ul/li[3]/button
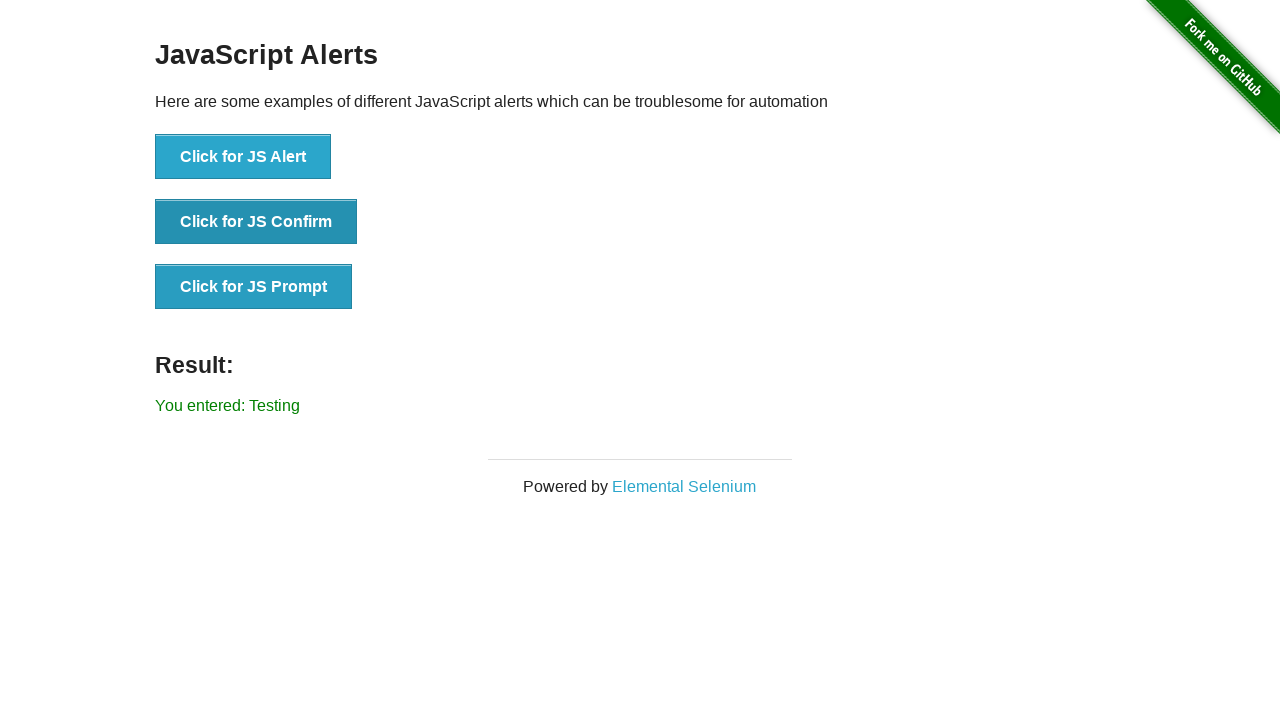

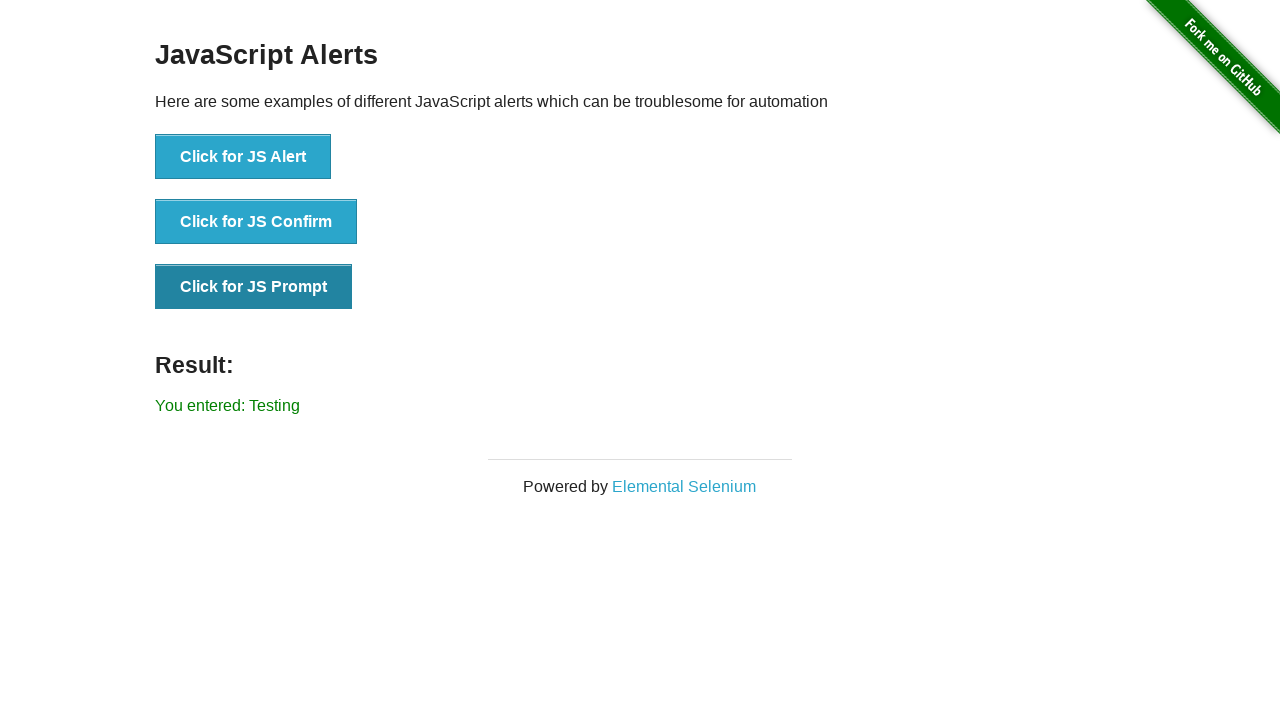